Tests dropdown selection and passenger count increment on a flight booking practice page

Starting URL: https://rahulshettyacademy.com/dropdownsPractise/

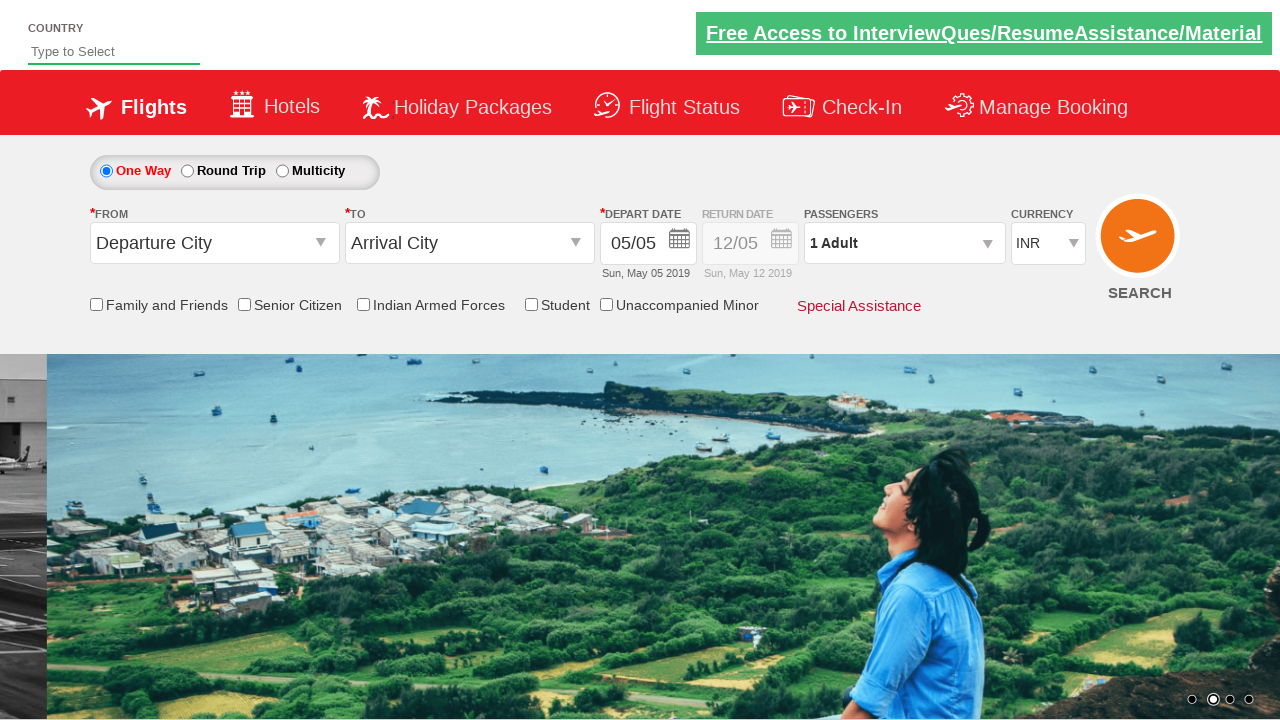

Selected INR currency from dropdown (index 3) on #ctl00_mainContent_DropDownListCurrency
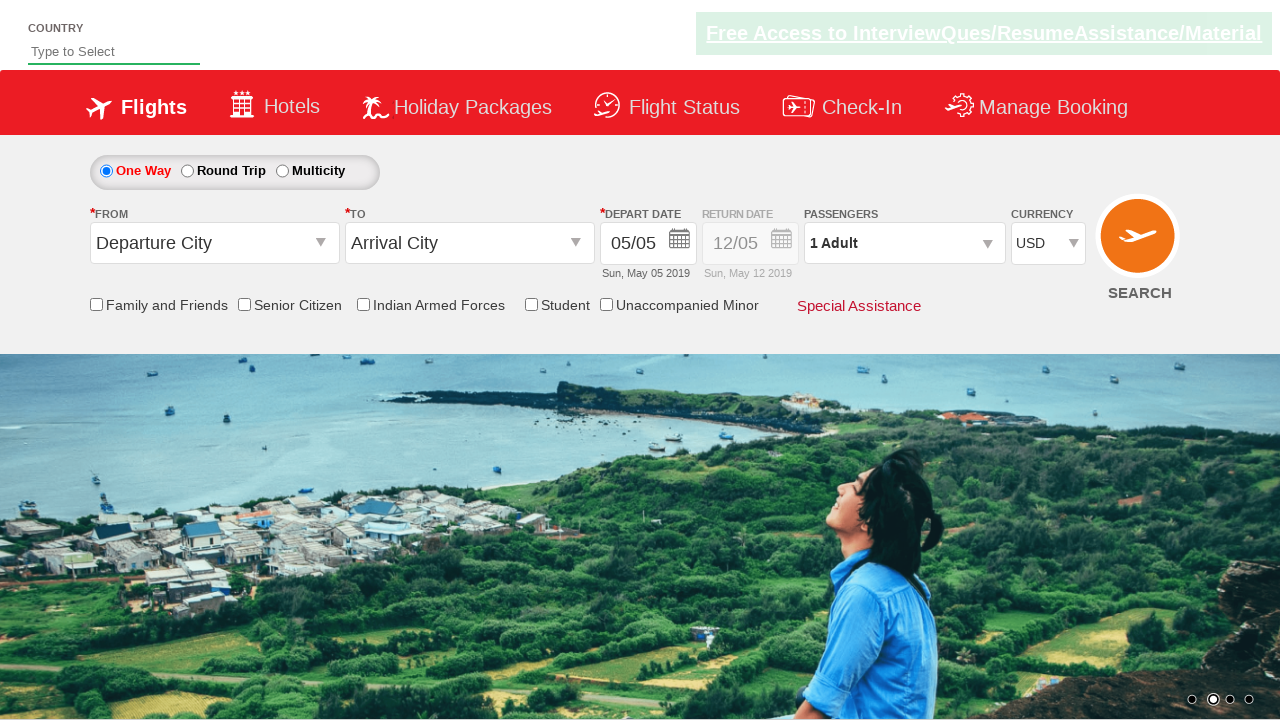

Clicked on passenger info dropdown at (904, 243) on #divpaxinfo
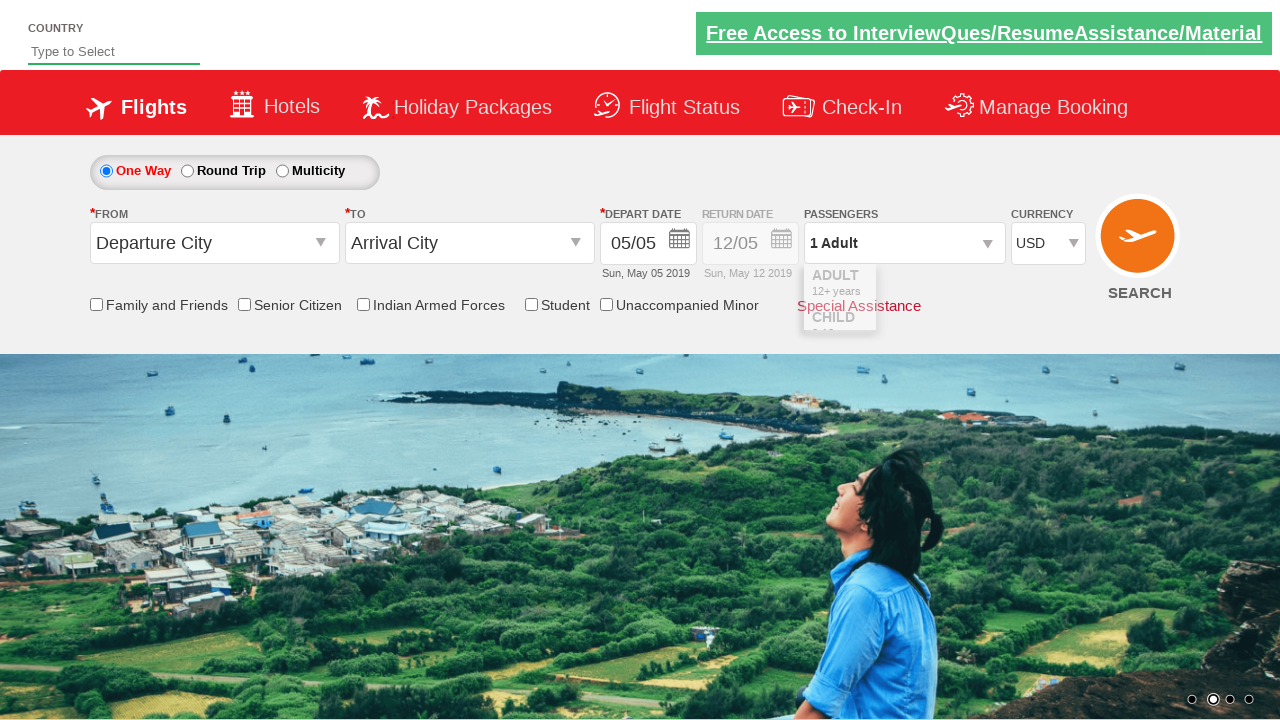

Clicked increment adult button (1st time) at (982, 288) on #hrefIncAdt
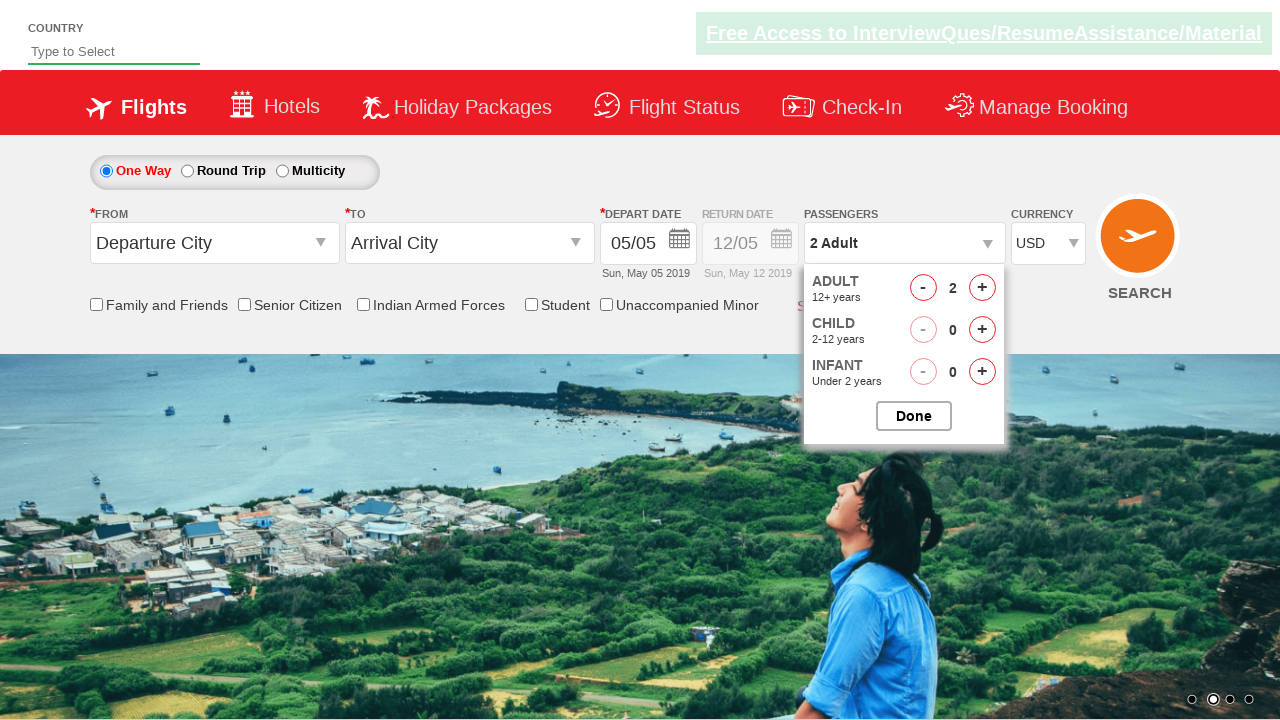

Clicked increment adult button (2nd time) at (982, 288) on #hrefIncAdt
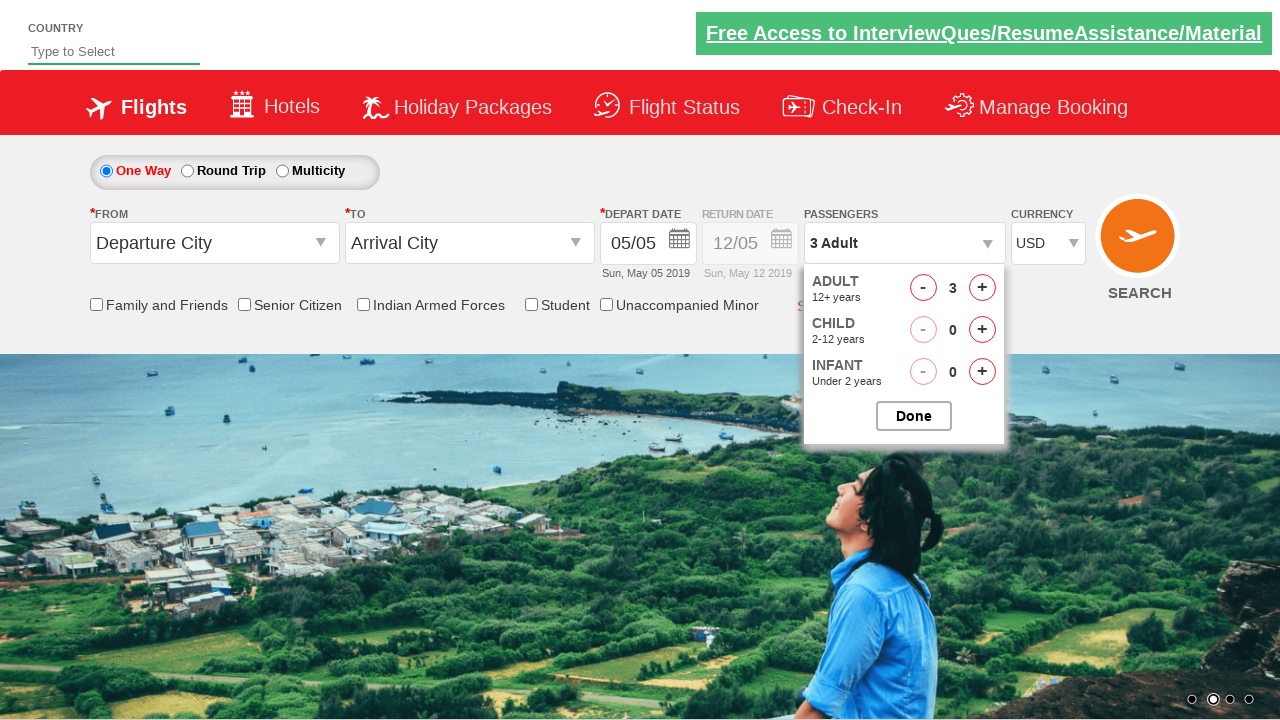

Clicked increment adult button (3rd time) at (982, 288) on #hrefIncAdt
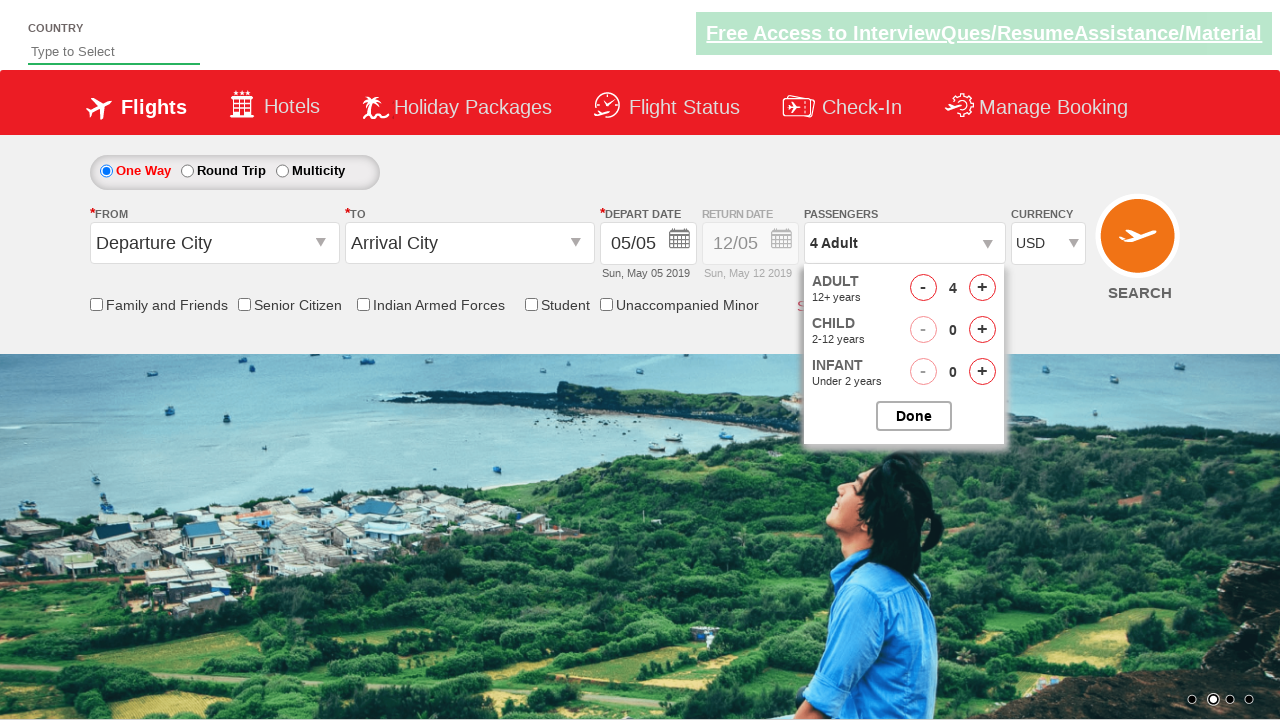

Clicked increment adult button (4th time) at (982, 288) on #hrefIncAdt
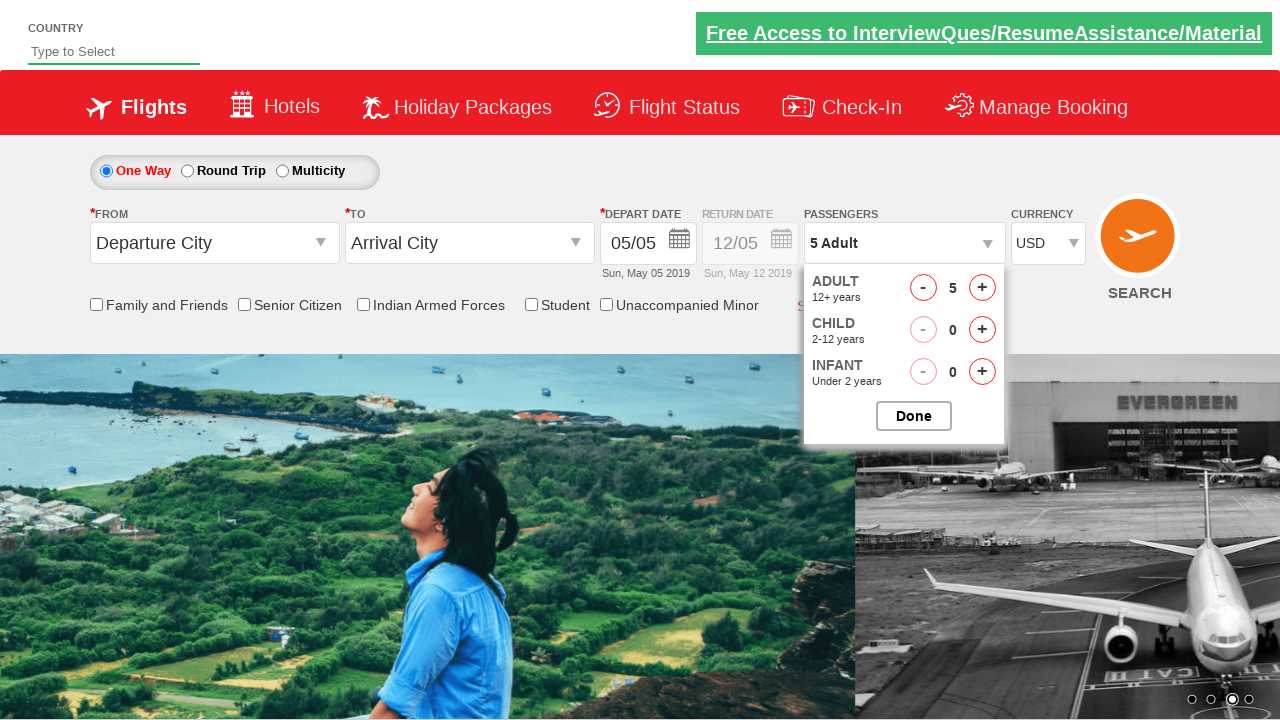

Closed passenger options dropdown at (914, 416) on #btnclosepaxoption
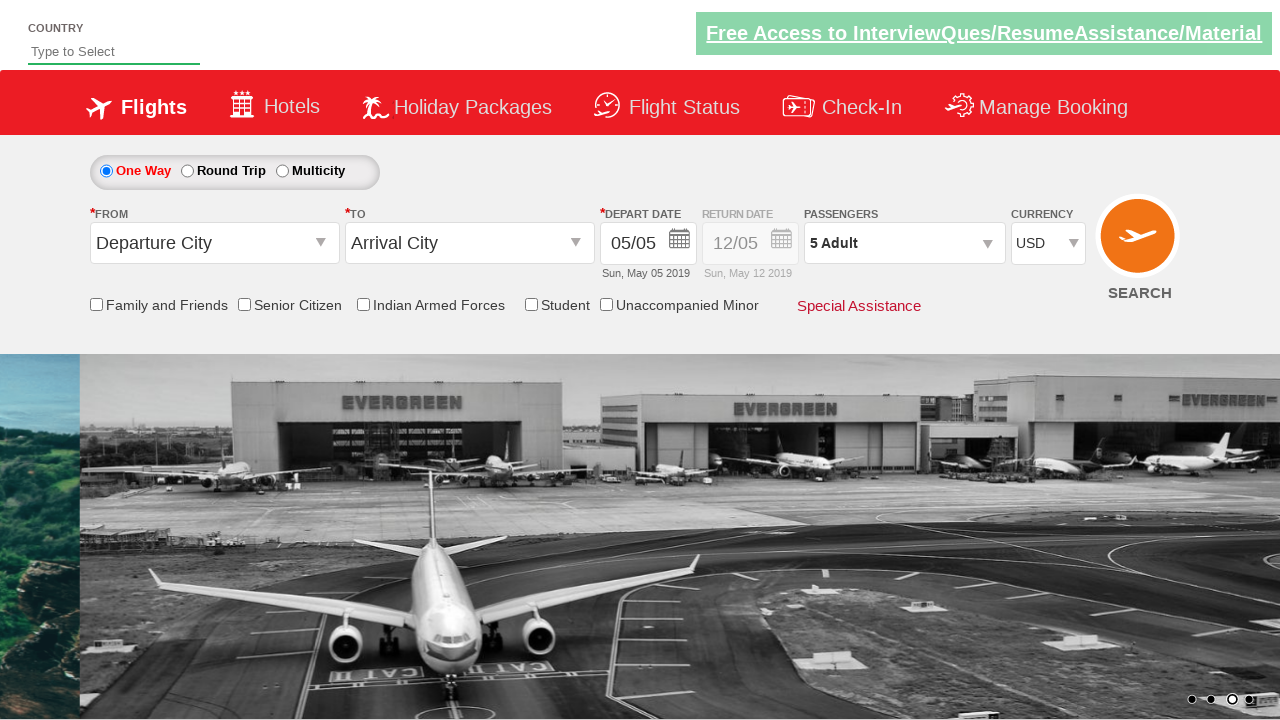

Verified passenger count displayed in passenger info section
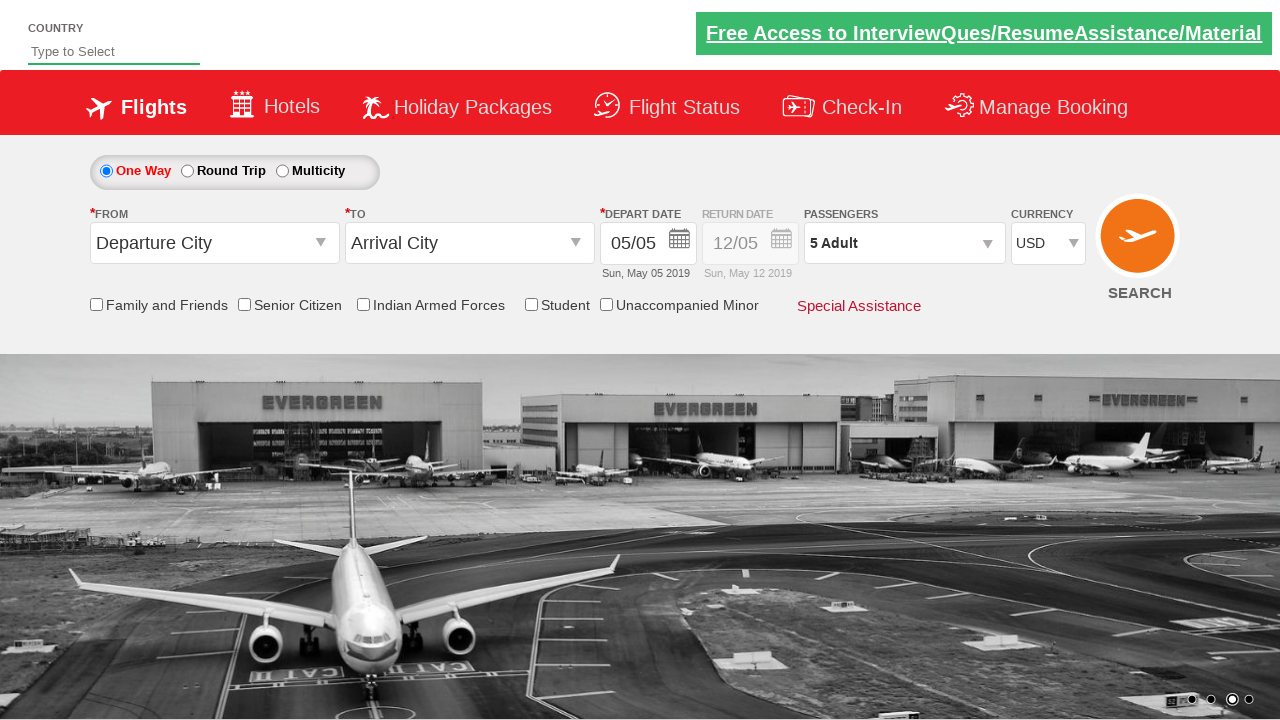

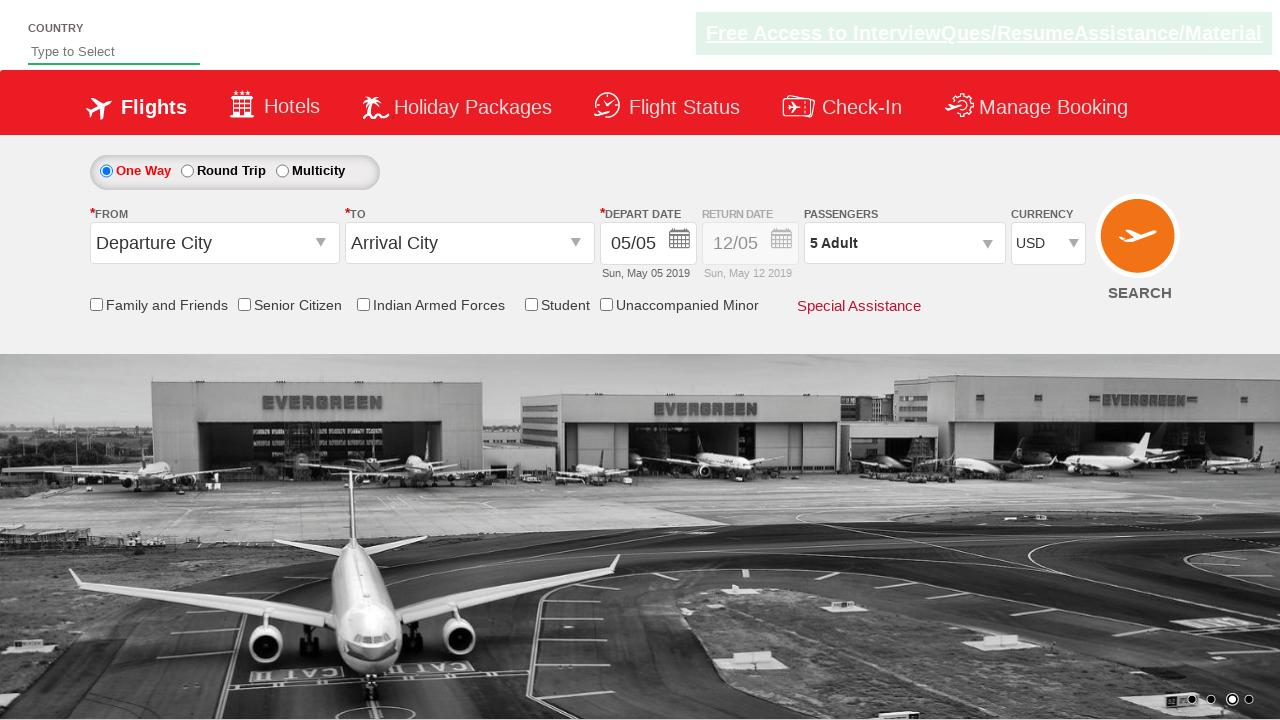